Tests navigation to the account registration page by clicking on "My Account" and then selecting "Register" option

Starting URL: https://naveenautomationlabs.com/opencart/

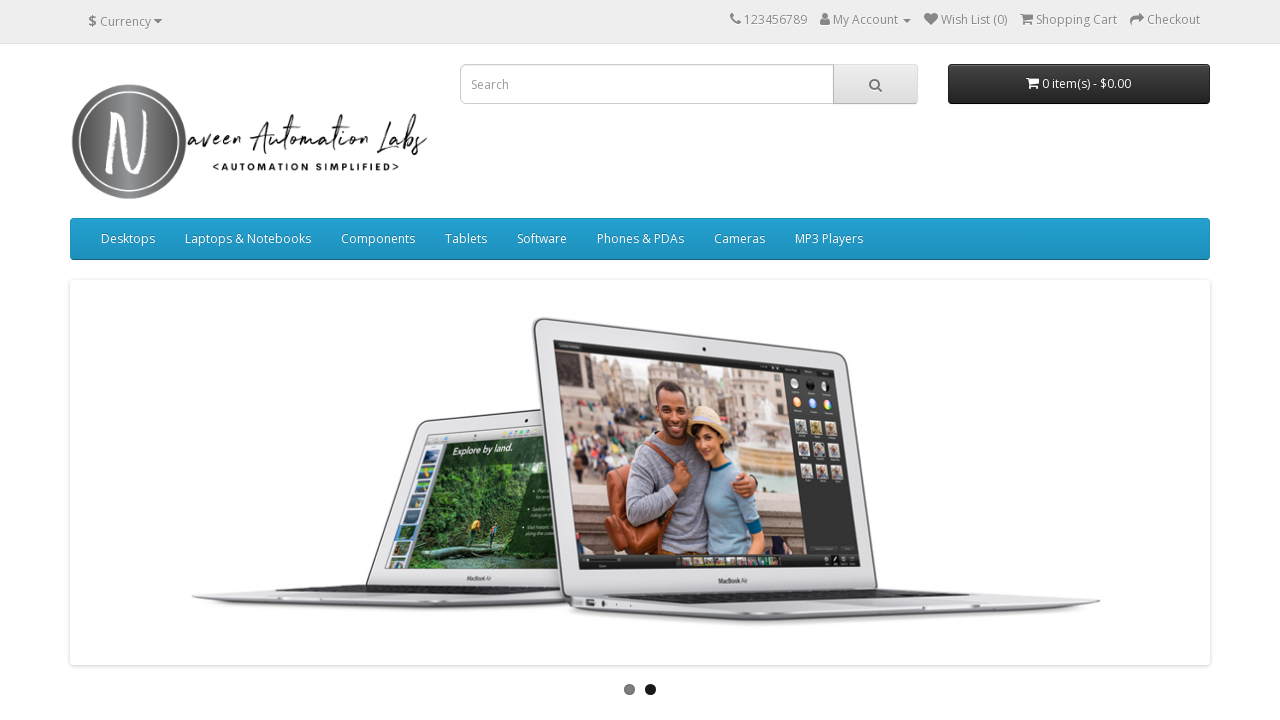

Clicked on 'My Account' dropdown at (866, 20) on xpath=//span[normalize-space()='My Account']
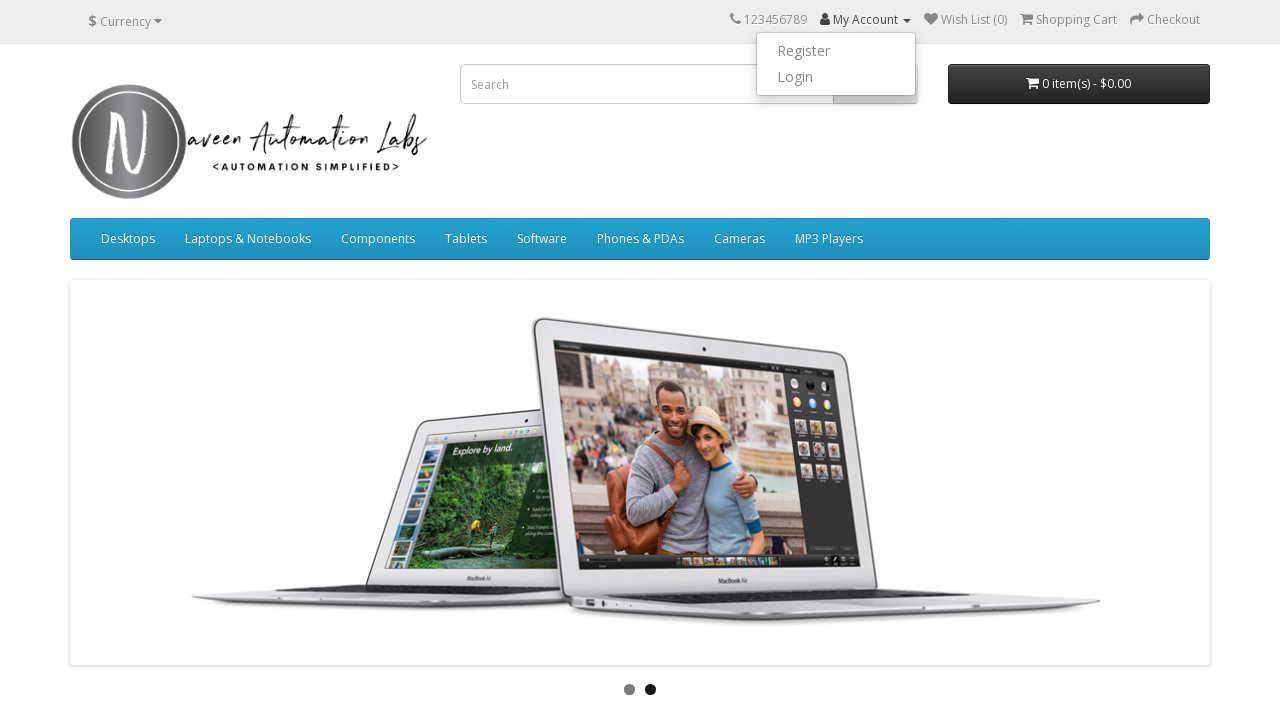

Clicked on 'Register' option at (836, 51) on xpath=//a[normalize-space()='Register']
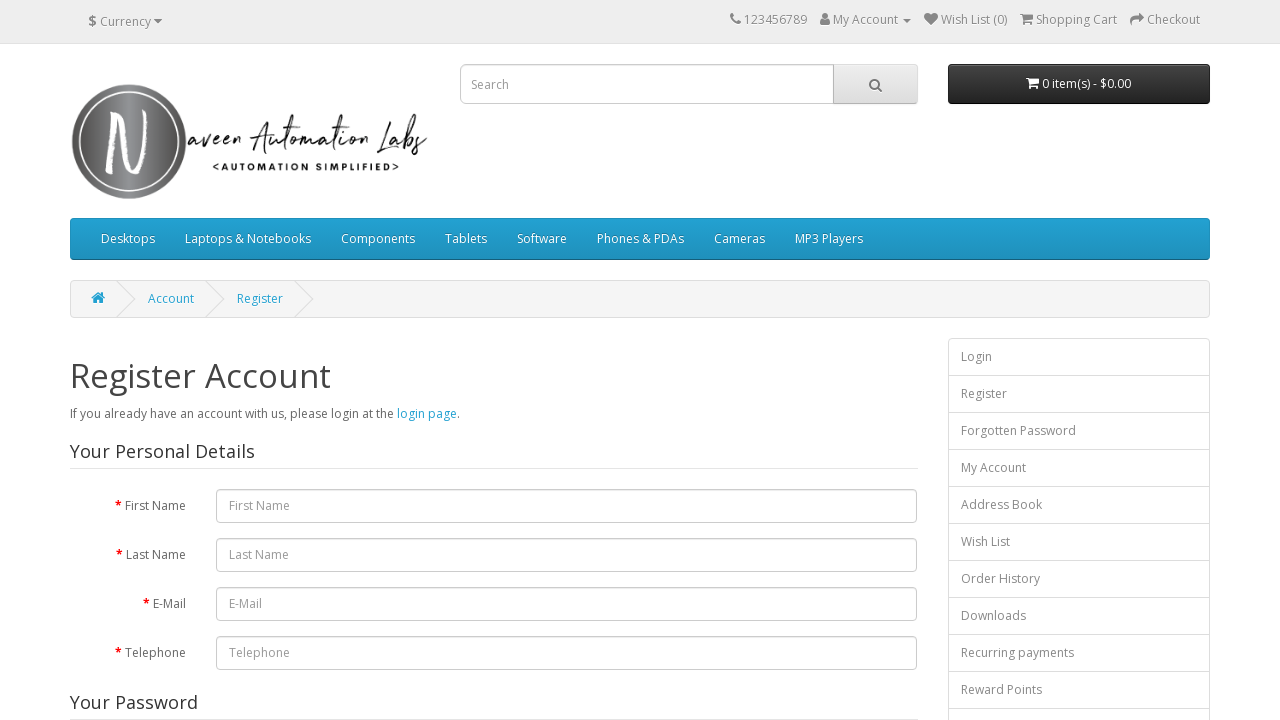

Account registration page loaded successfully
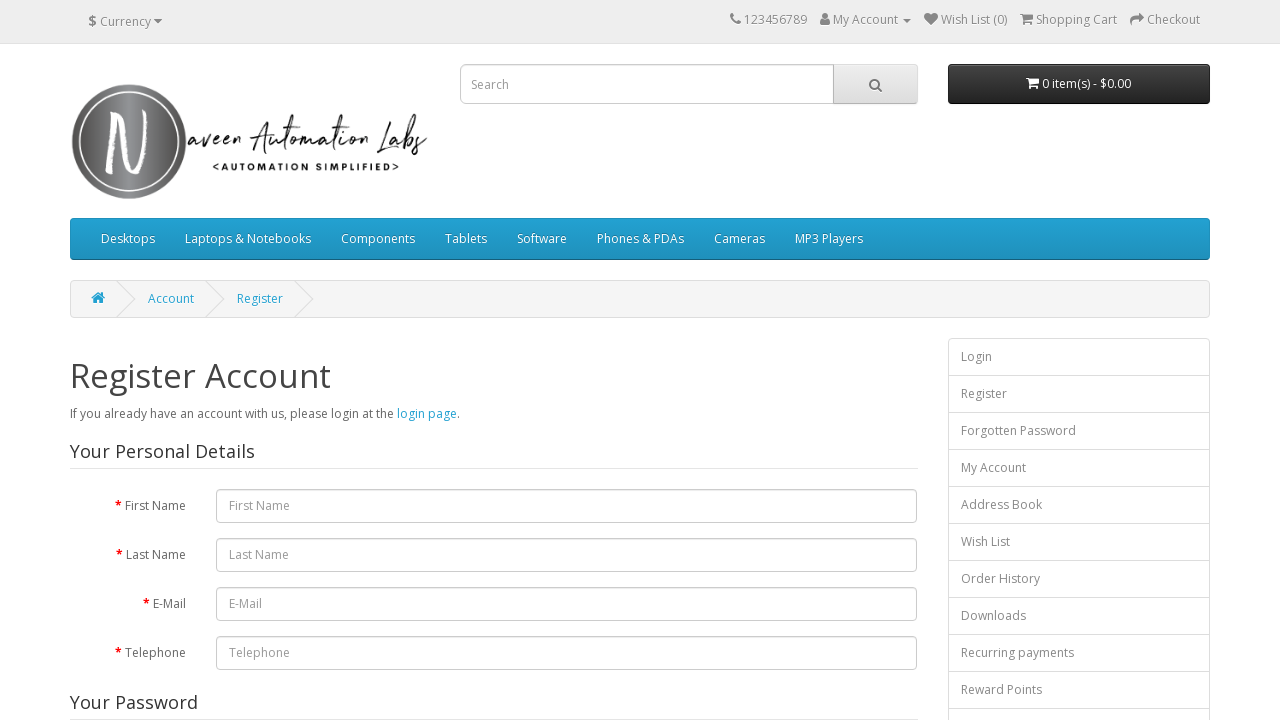

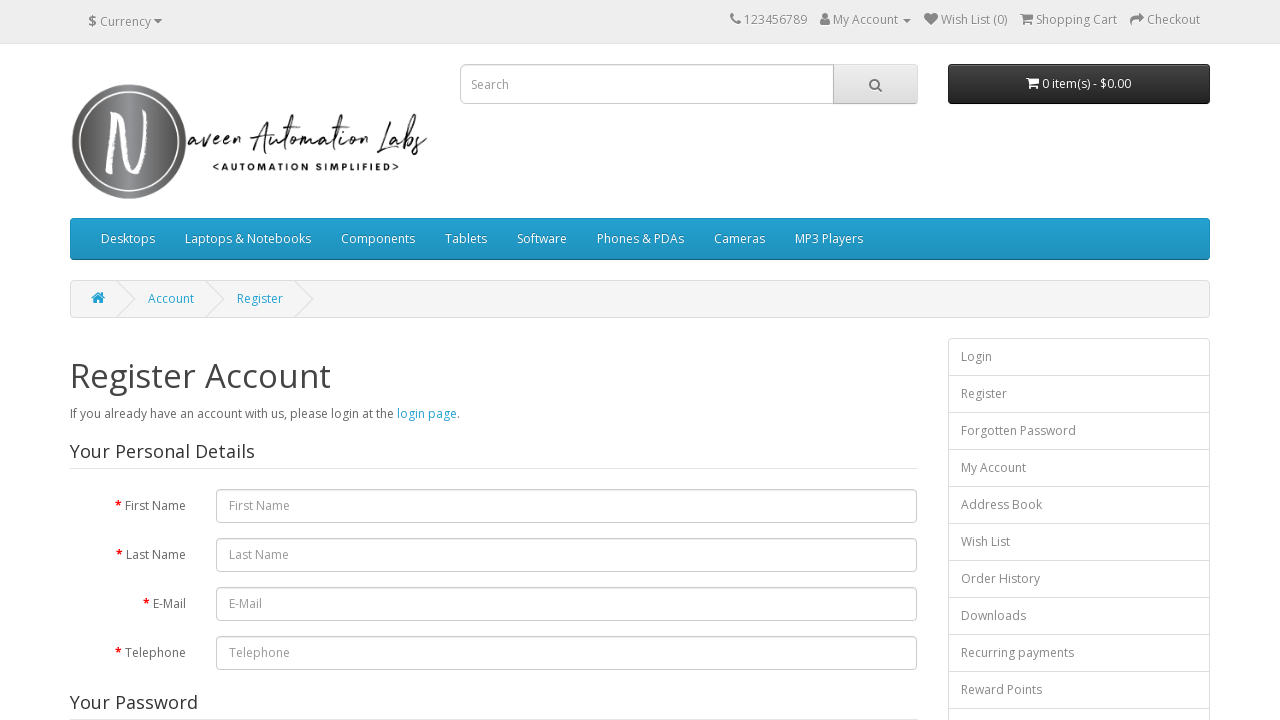